Navigates to the OpenTaps ERP main control page and maximizes the browser window

Starting URL: http://leaftaps.com/opentaps/control/main

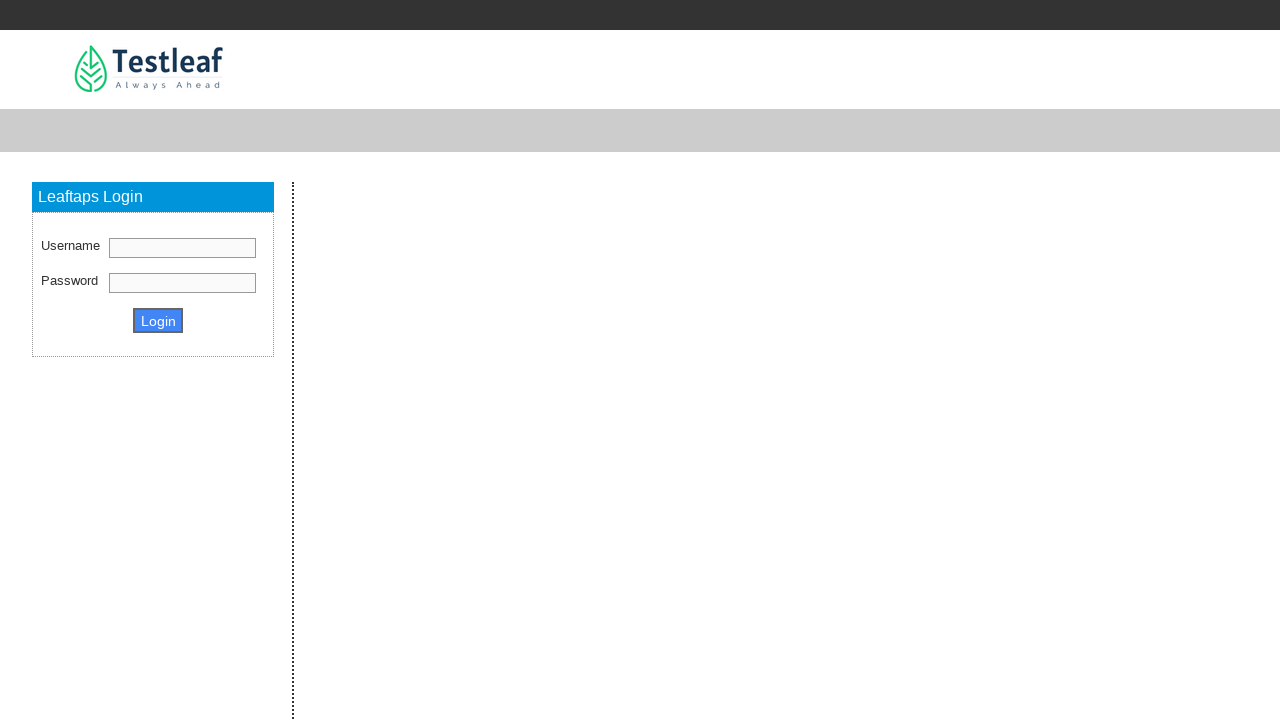

Set viewport size to 1920x1080 to maximize browser window
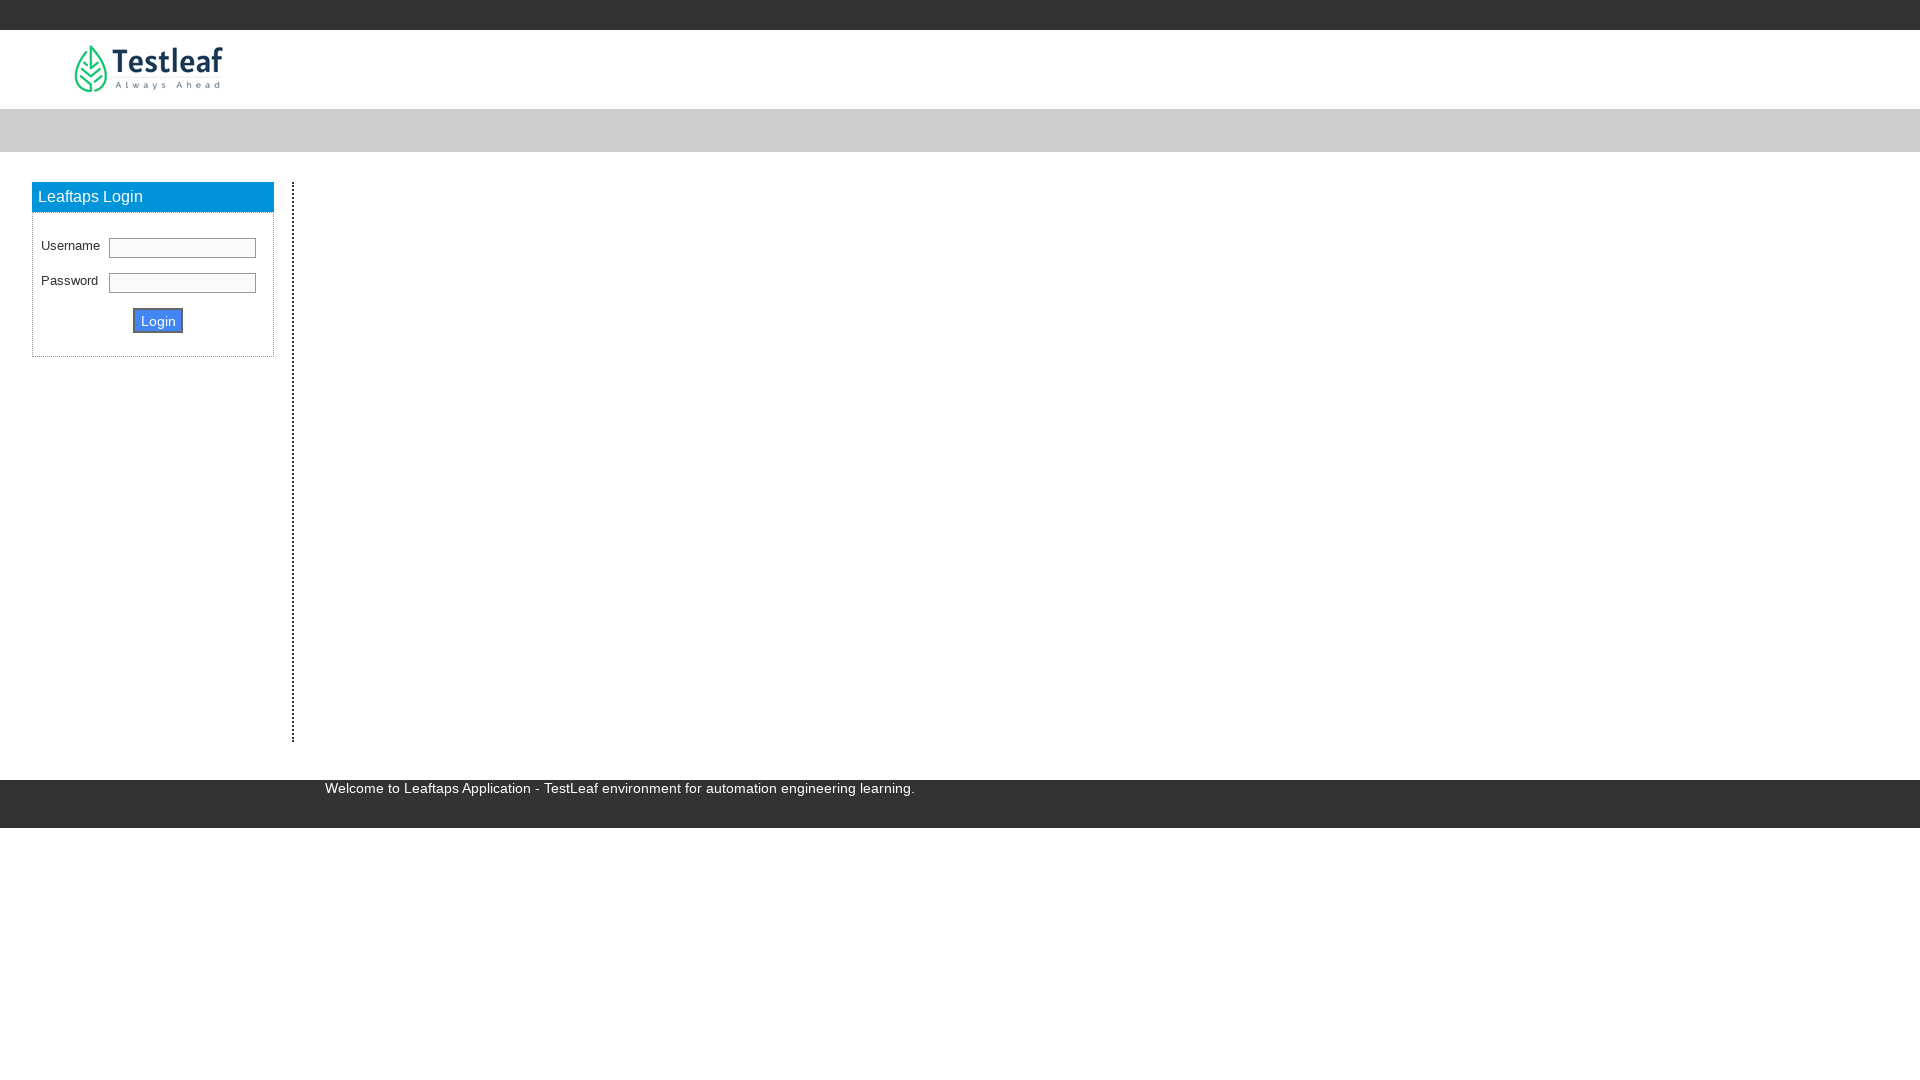

Waited for page to load (domcontentloaded state)
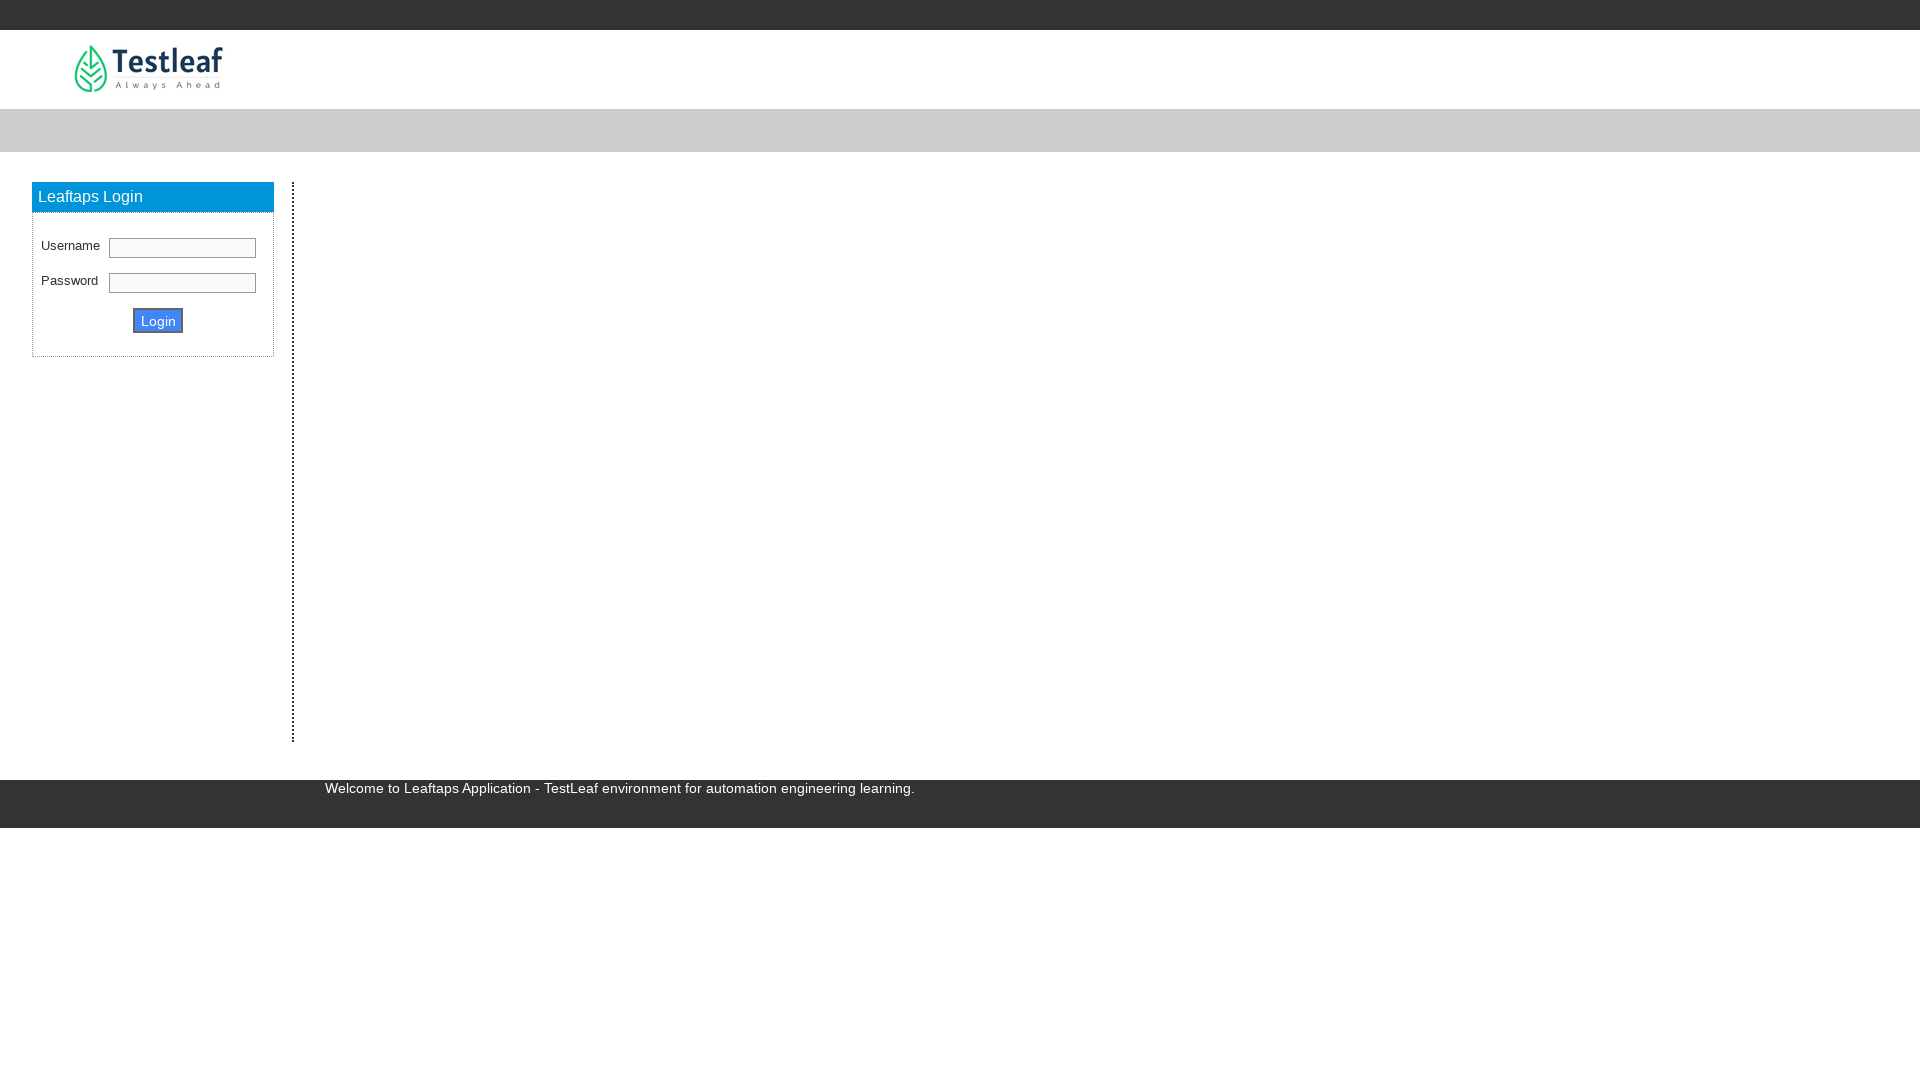

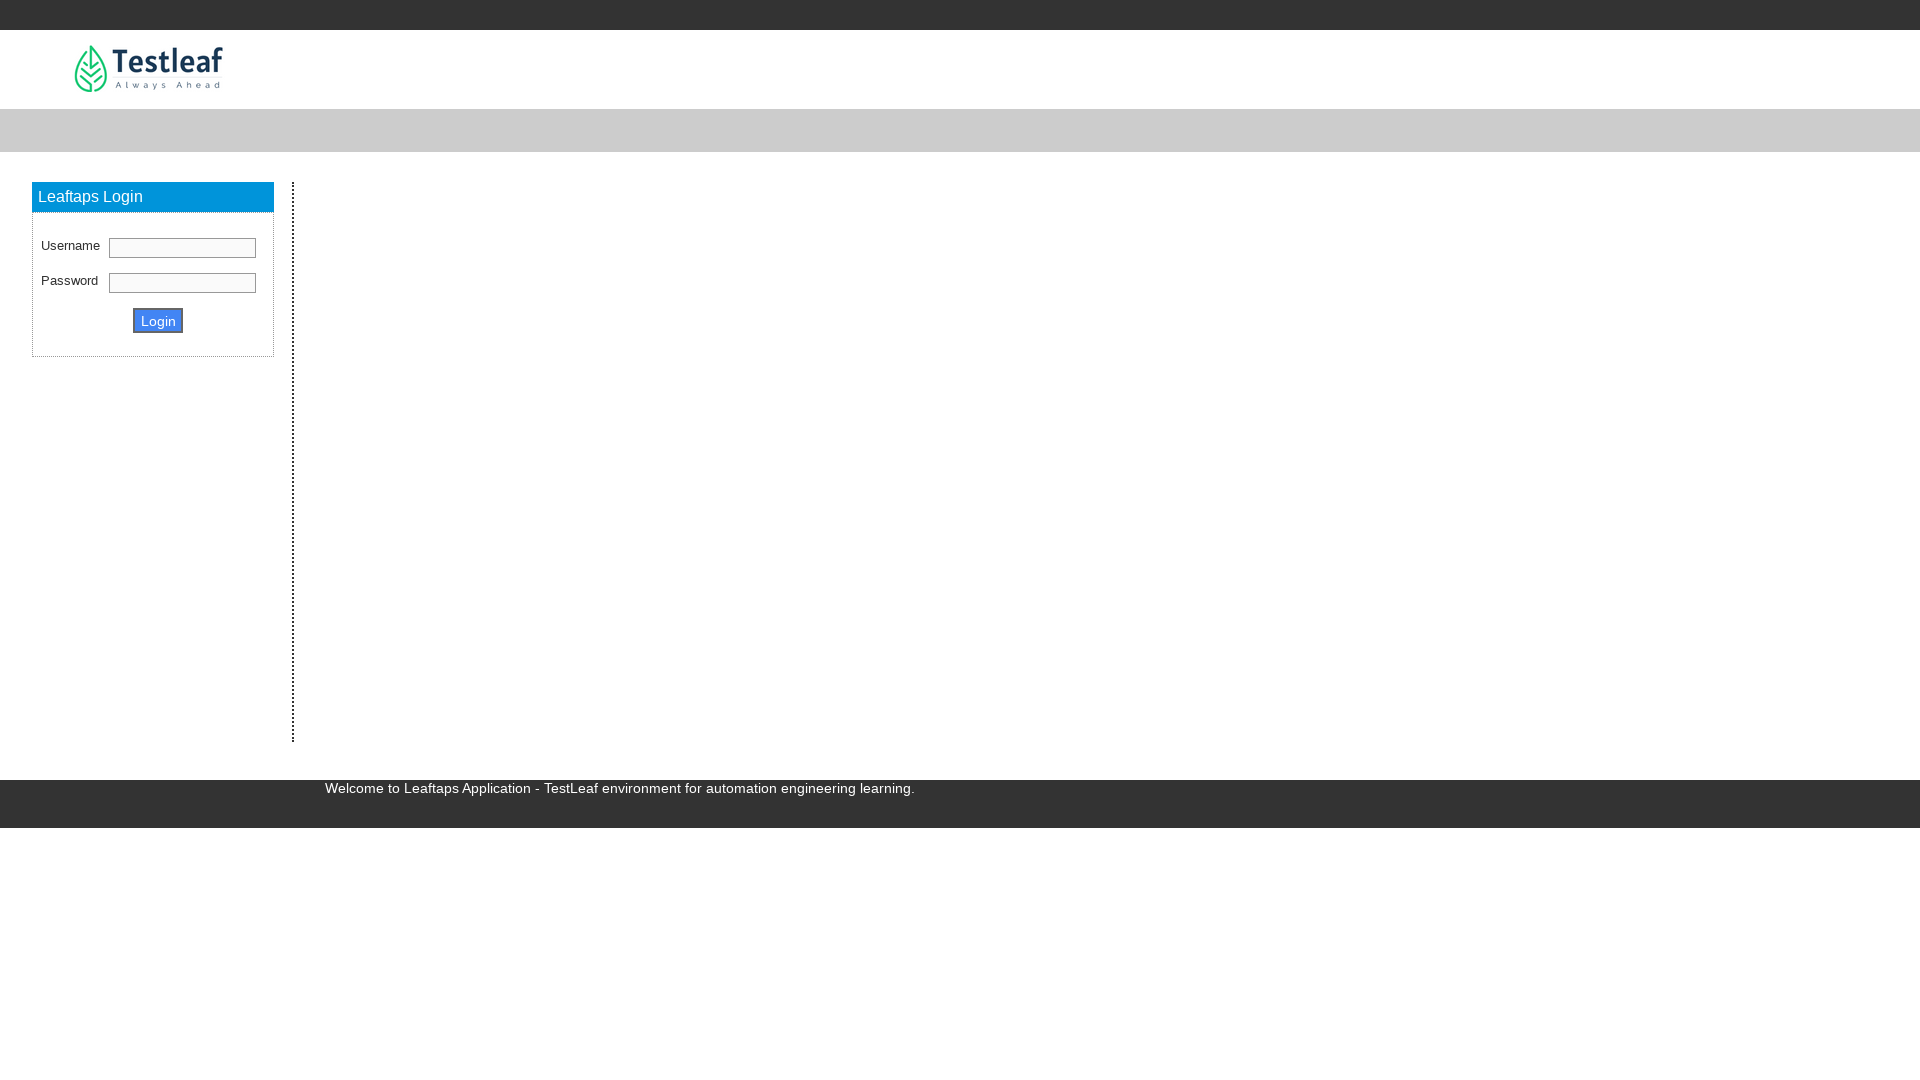